Tests that edits are saved when the edit field loses focus (blur)

Starting URL: https://demo.playwright.dev/todomvc

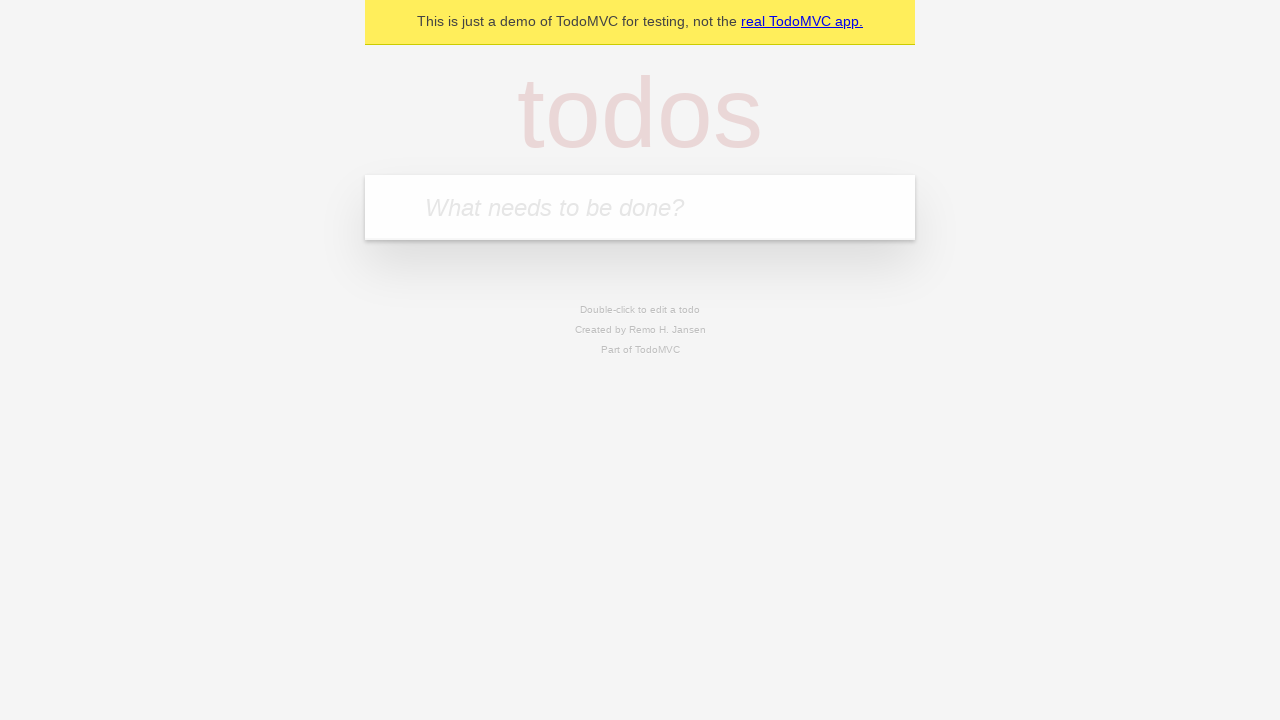

Filled todo input with 'buy some cheese' on internal:attr=[placeholder="What needs to be done?"i]
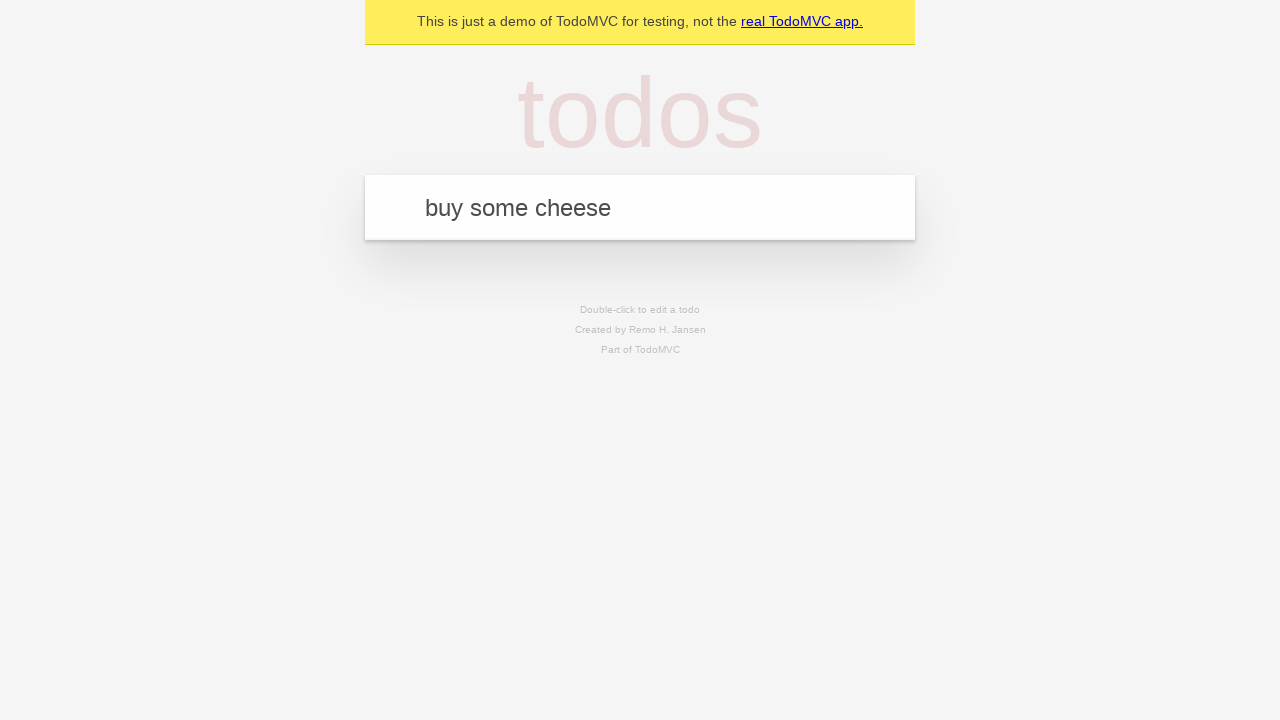

Pressed Enter to create todo 'buy some cheese' on internal:attr=[placeholder="What needs to be done?"i]
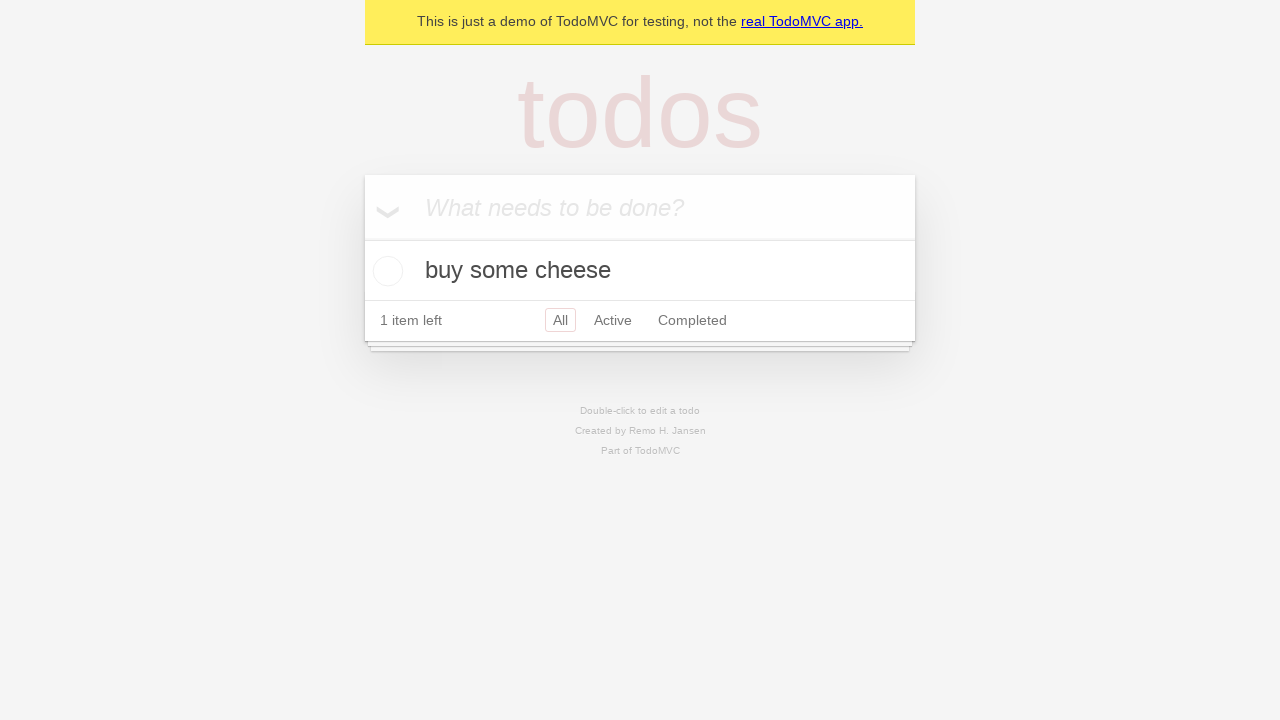

Filled todo input with 'feed the cat' on internal:attr=[placeholder="What needs to be done?"i]
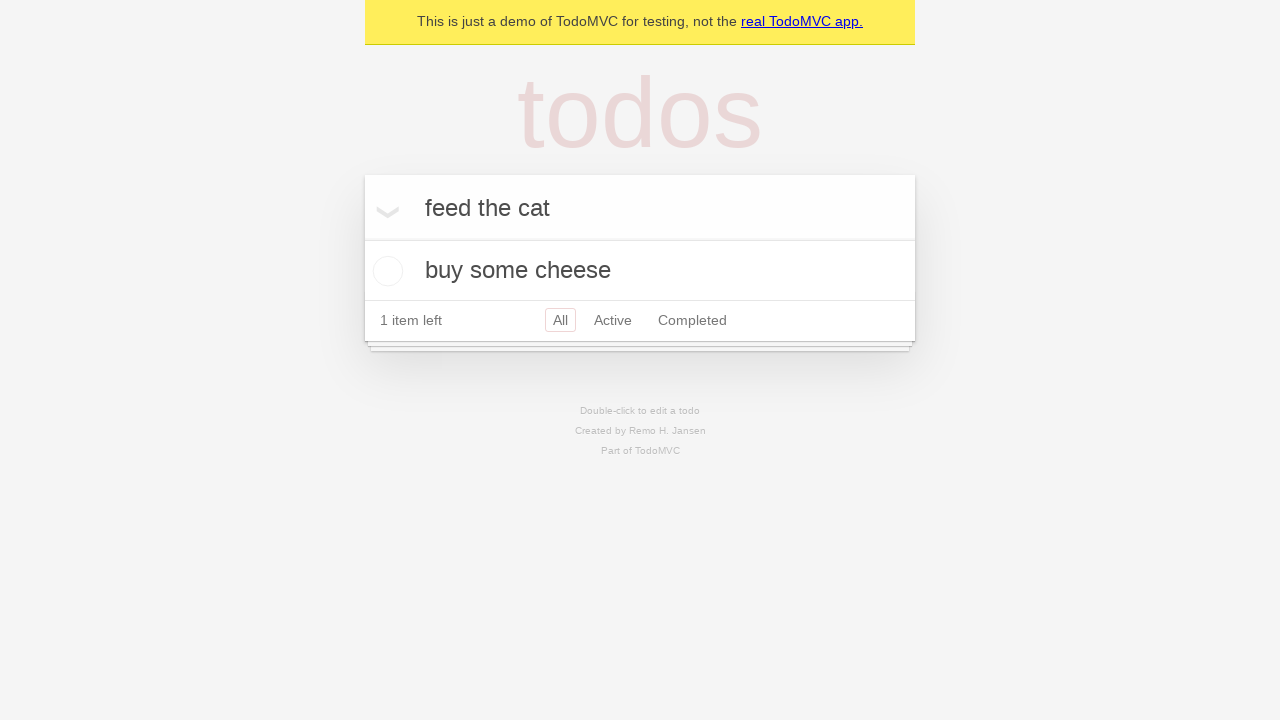

Pressed Enter to create todo 'feed the cat' on internal:attr=[placeholder="What needs to be done?"i]
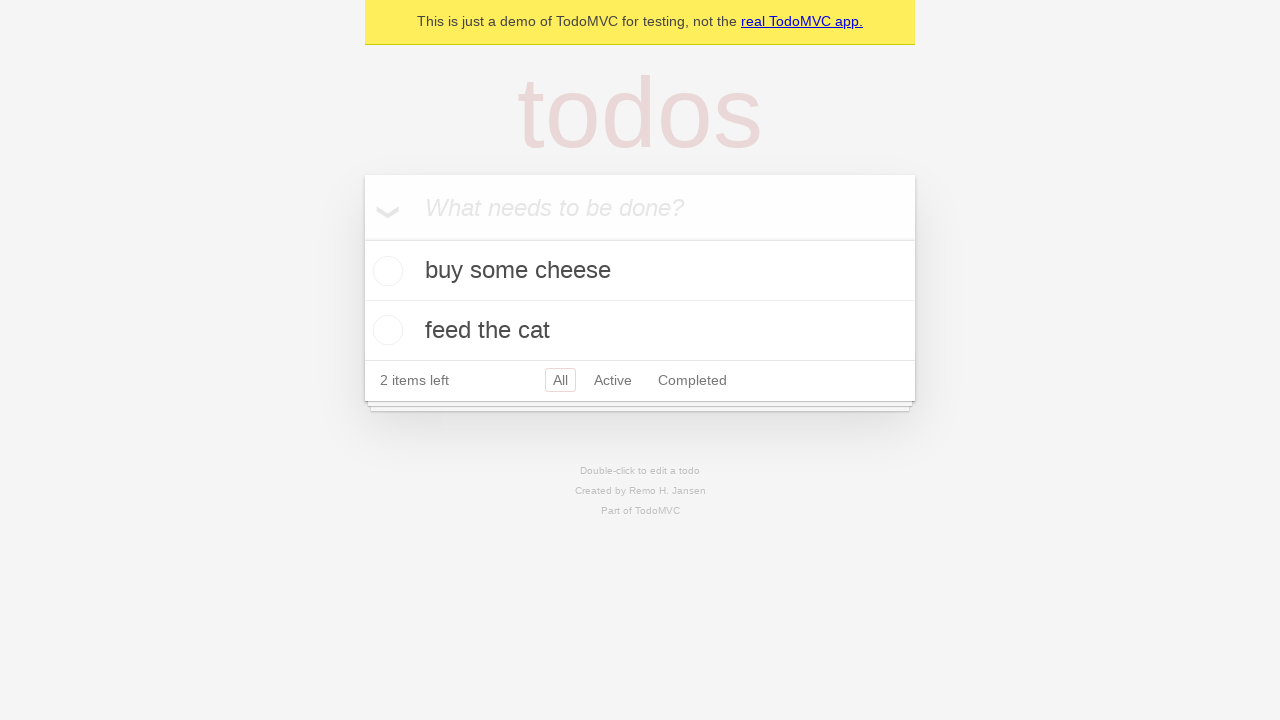

Filled todo input with 'book a doctors appointment' on internal:attr=[placeholder="What needs to be done?"i]
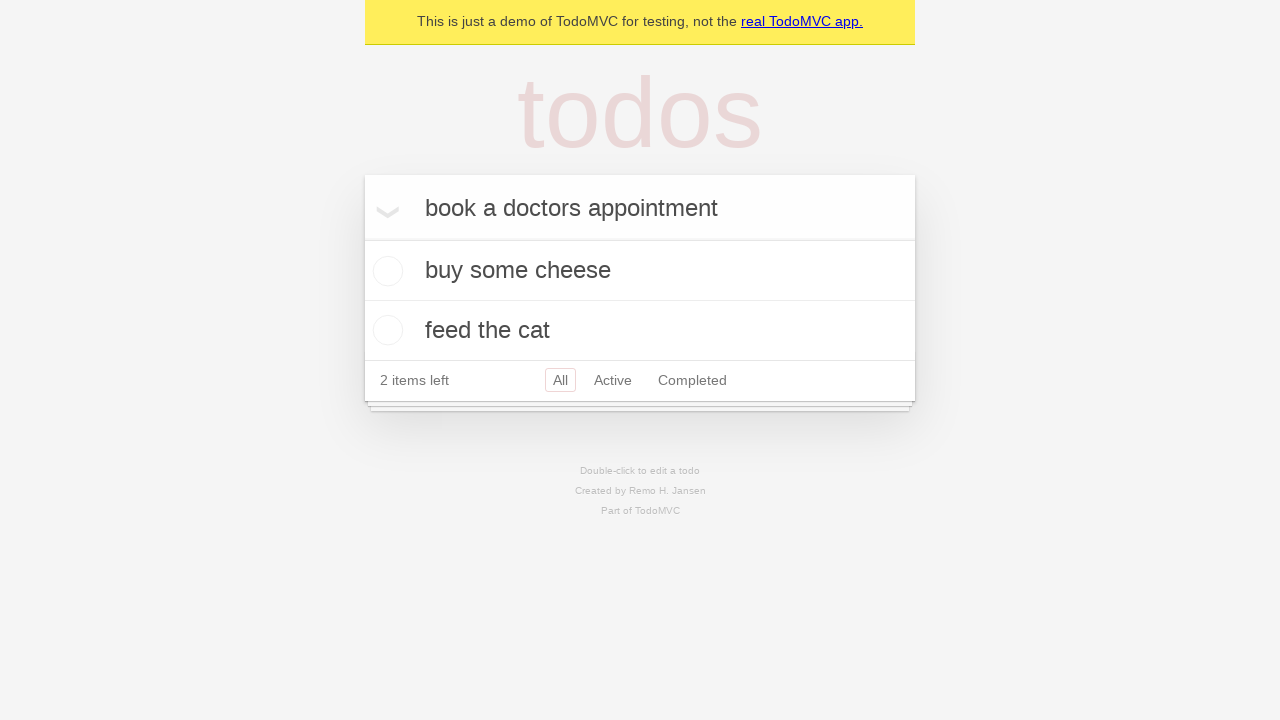

Pressed Enter to create todo 'book a doctors appointment' on internal:attr=[placeholder="What needs to be done?"i]
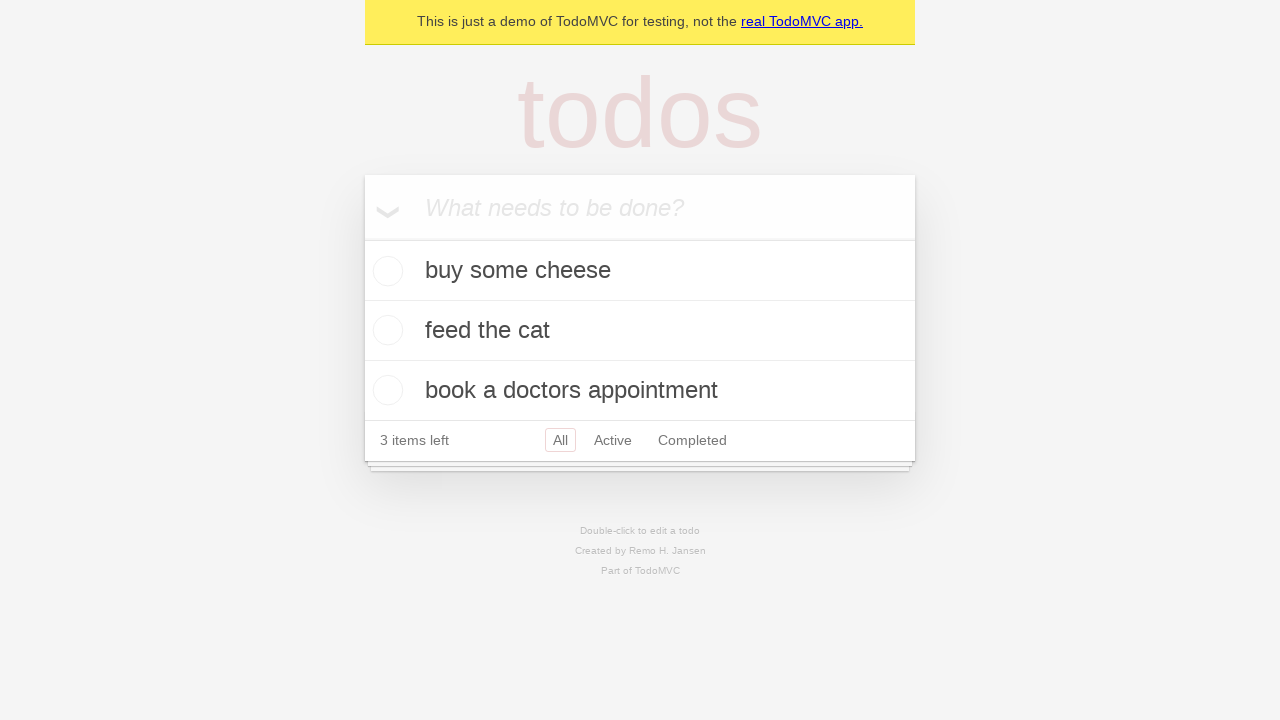

Double-clicked second todo item to enter edit mode at (640, 331) on internal:testid=[data-testid="todo-item"s] >> nth=1
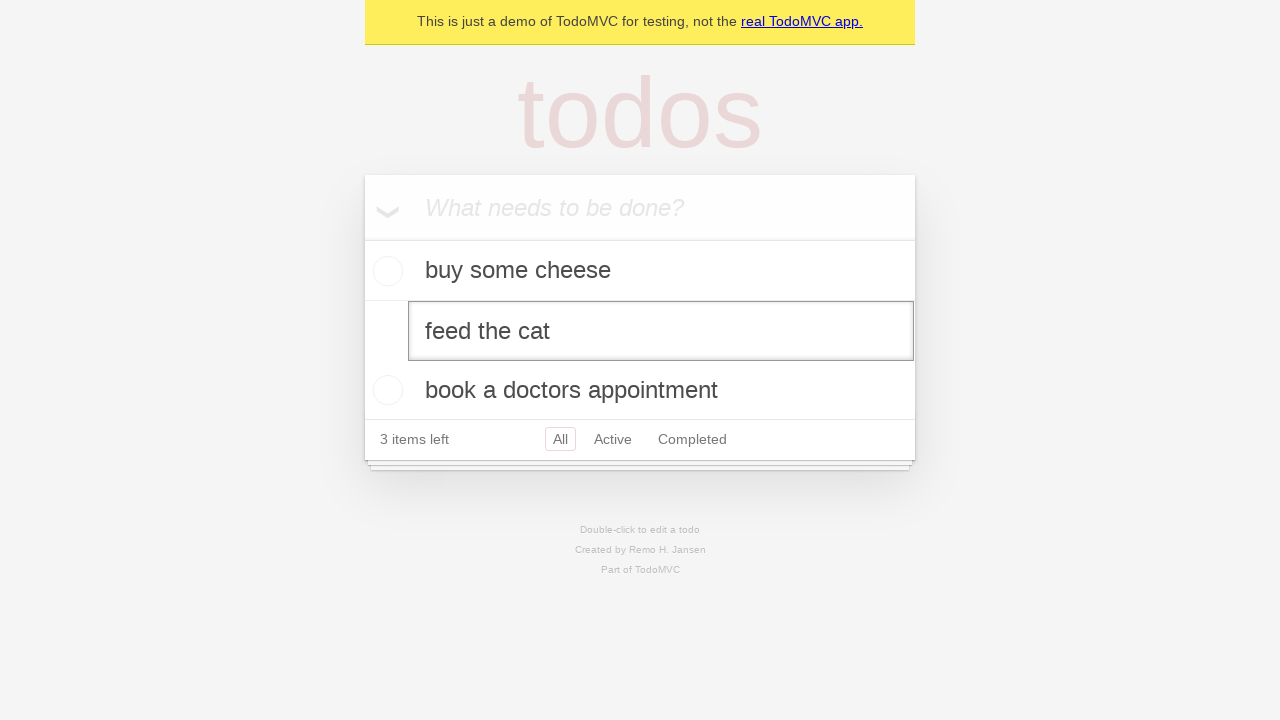

Changed todo text to 'buy some sausages' on internal:testid=[data-testid="todo-item"s] >> nth=1 >> internal:role=textbox[nam
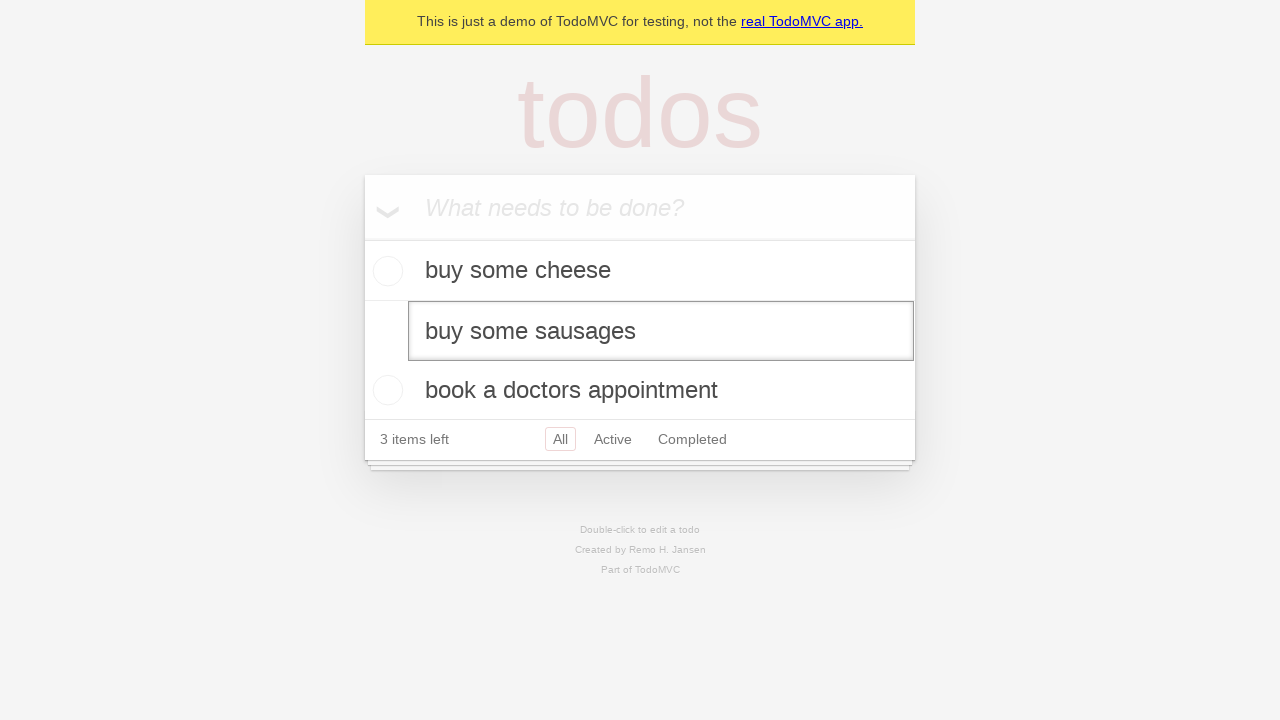

Dispatched blur event to save edited todo
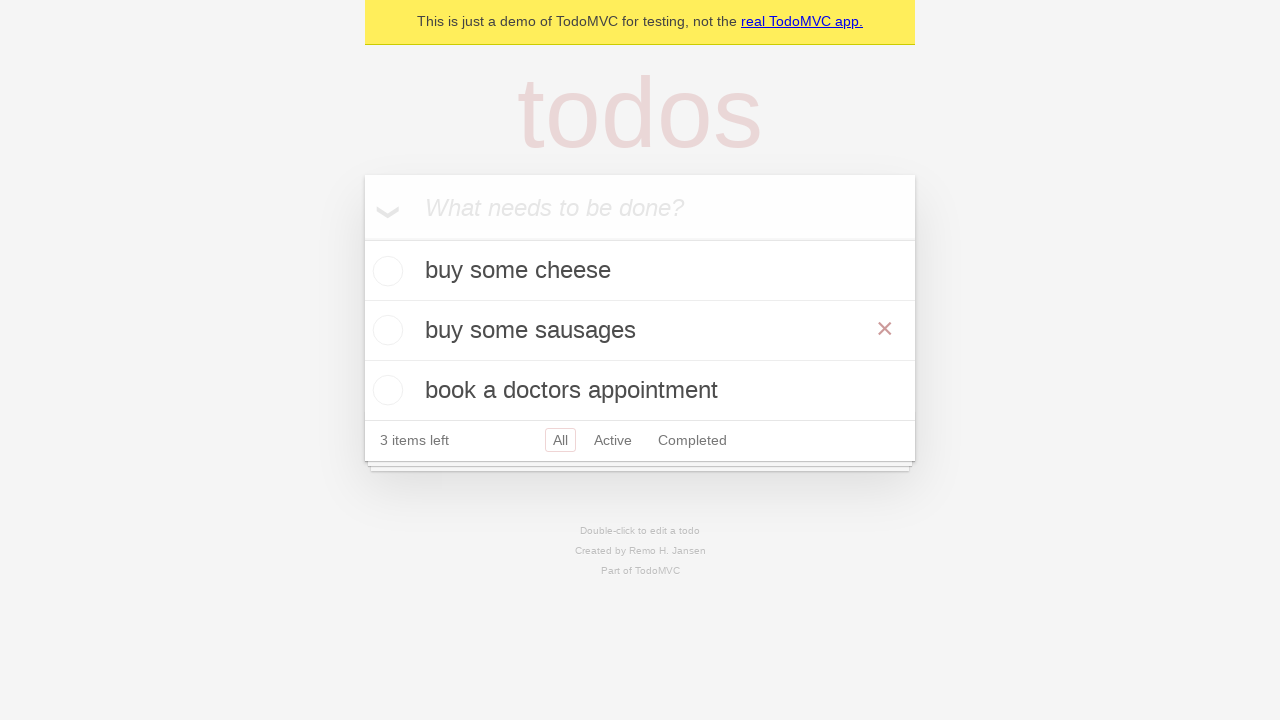

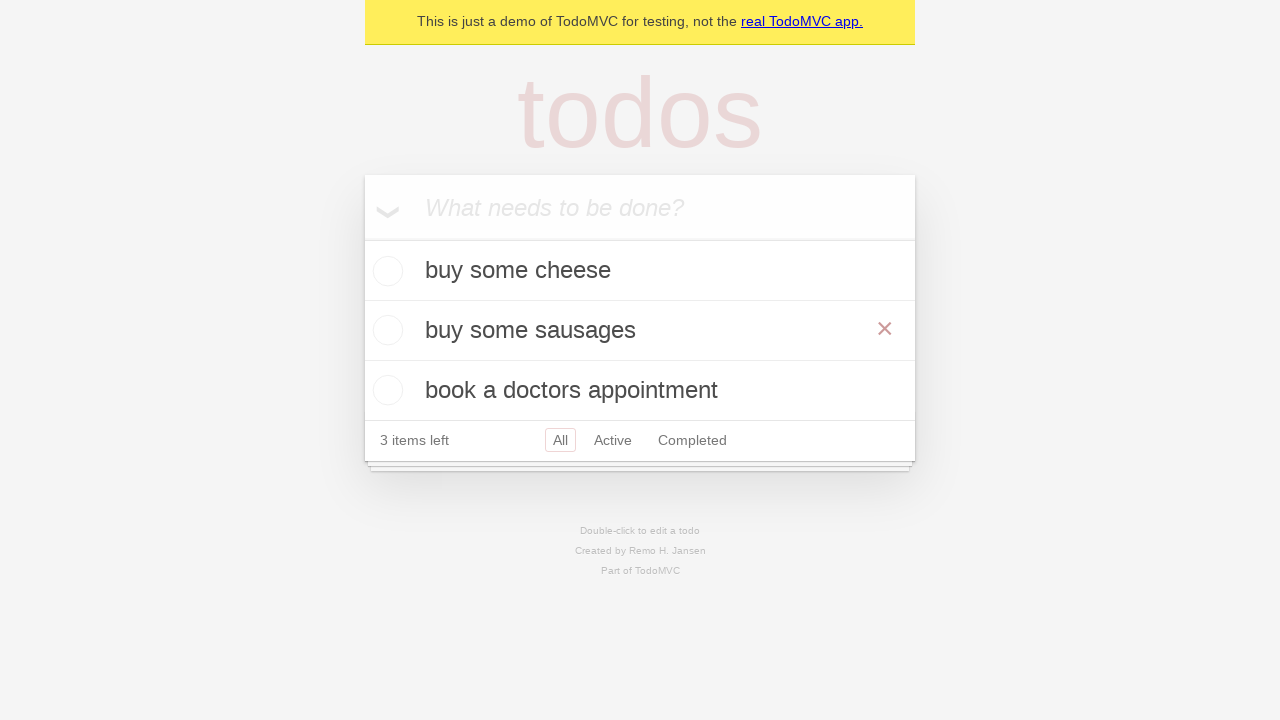